Tests dropdown menu options by verifying the total count of options in the select element

Starting URL: https://demoqa.com/select-menu

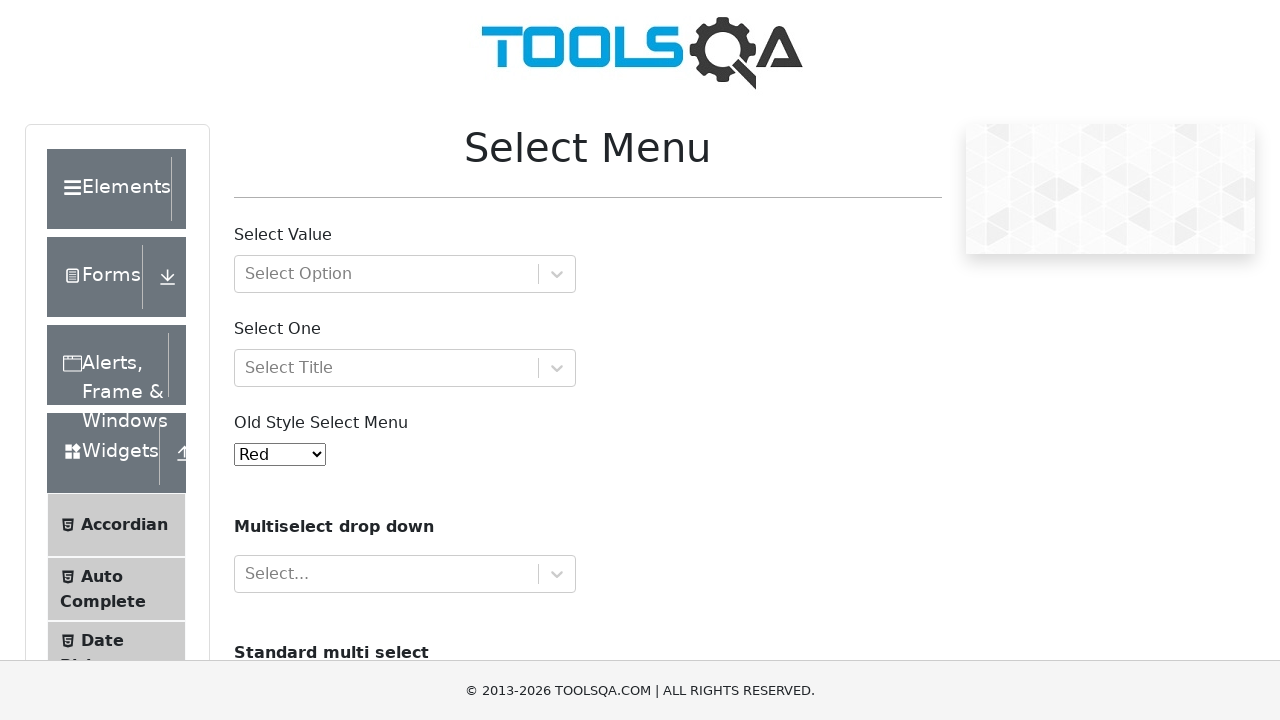

Navigated to select menu page
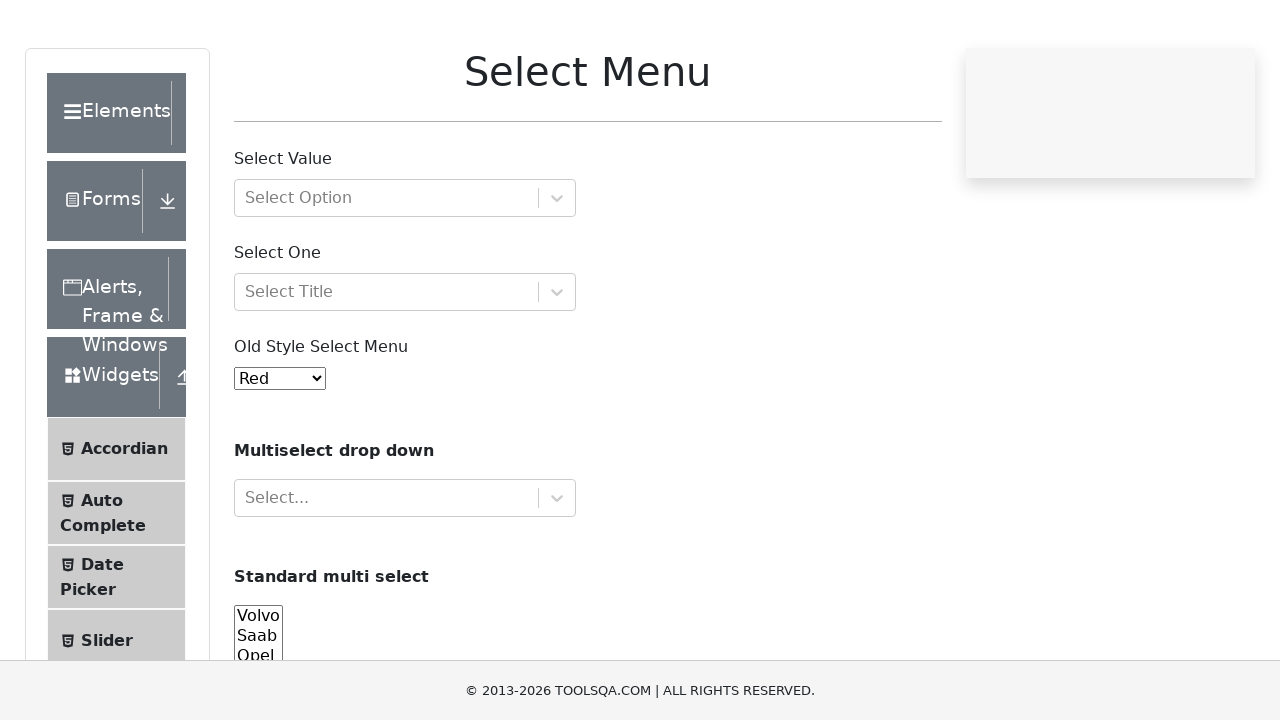

Located dropdown menu element
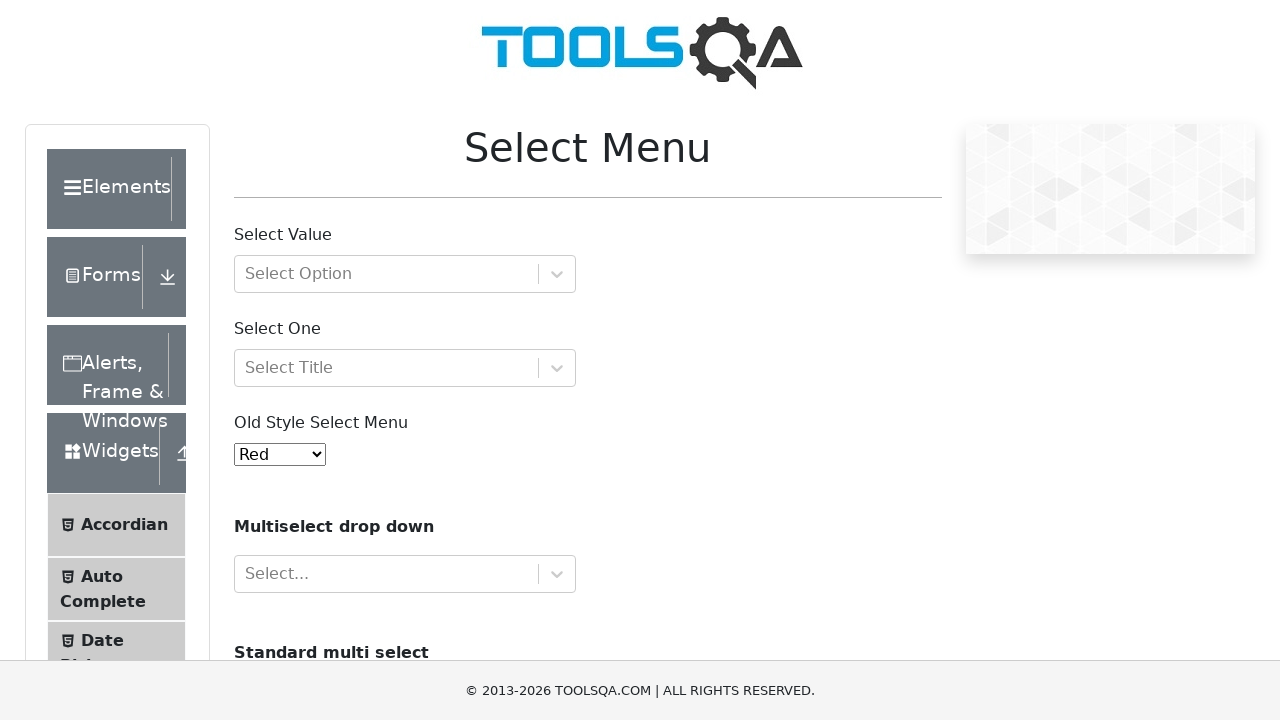

Retrieved all option elements from dropdown
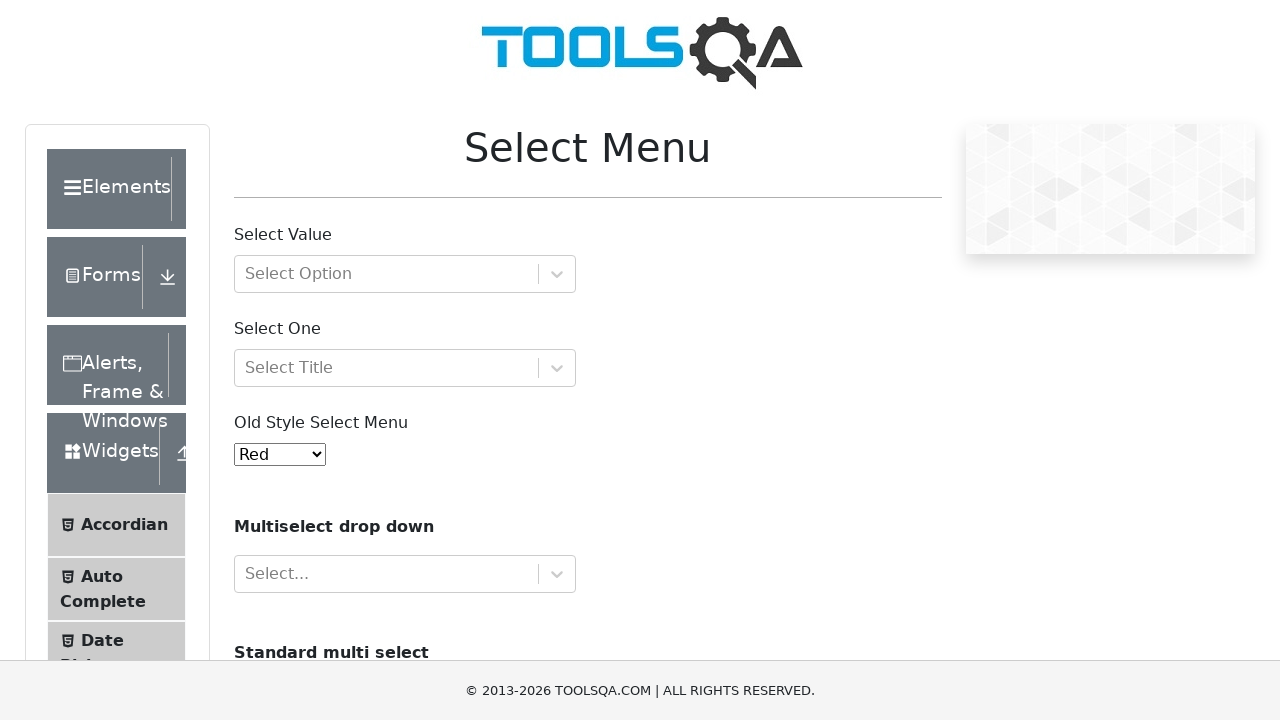

Verified dropdown contains exactly 11 options
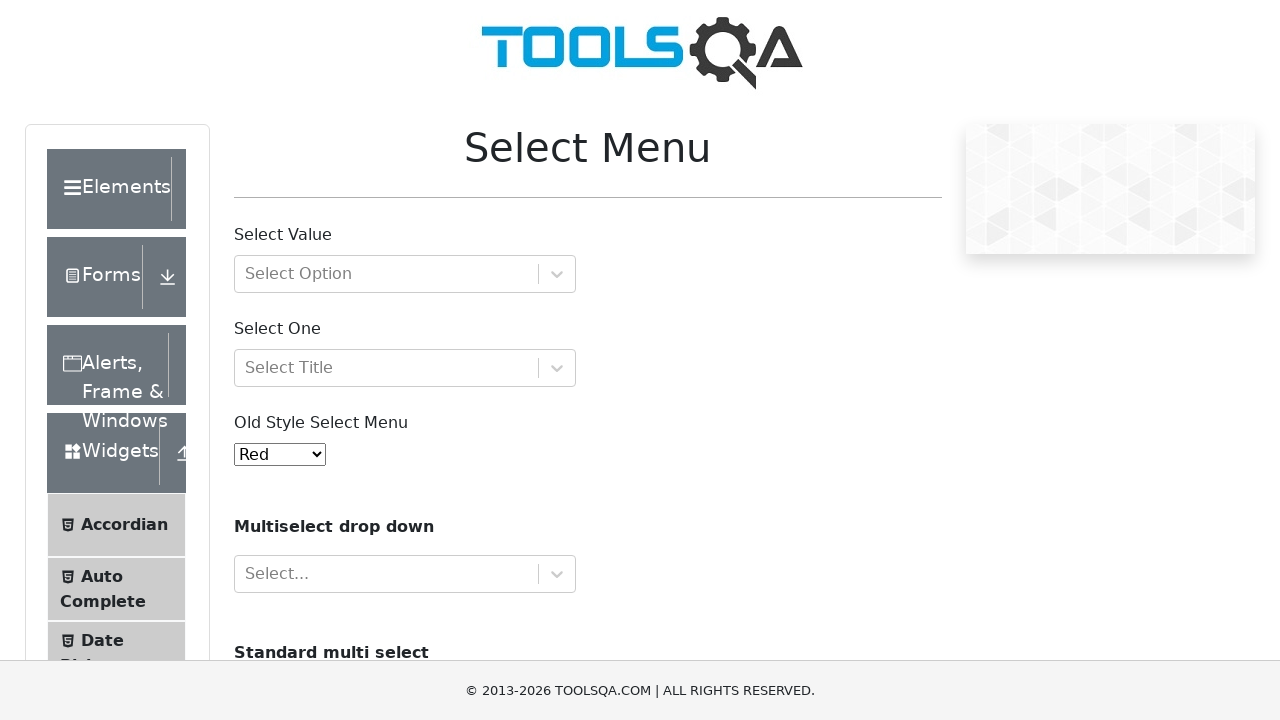

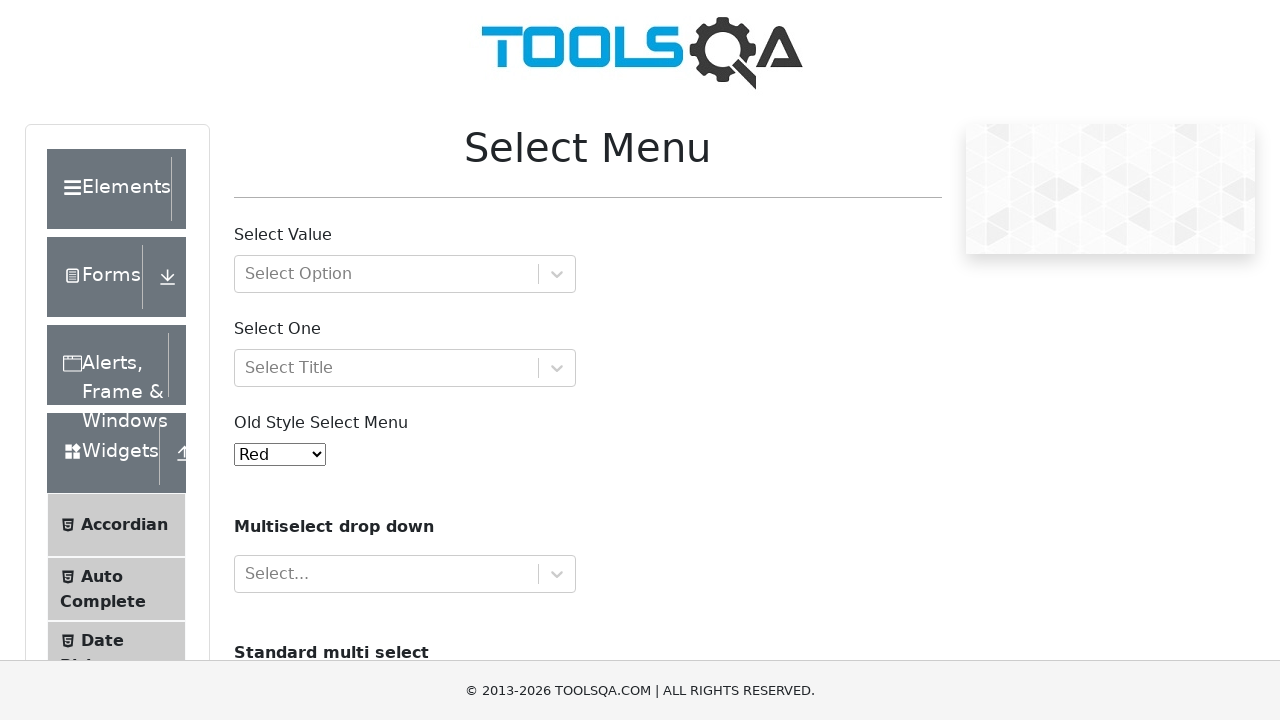